Navigates directly to DuckDuckGo search results page with a pre-formatted query in the URL

Starting URL: https://duckduckgo.com/?q=machine+learning

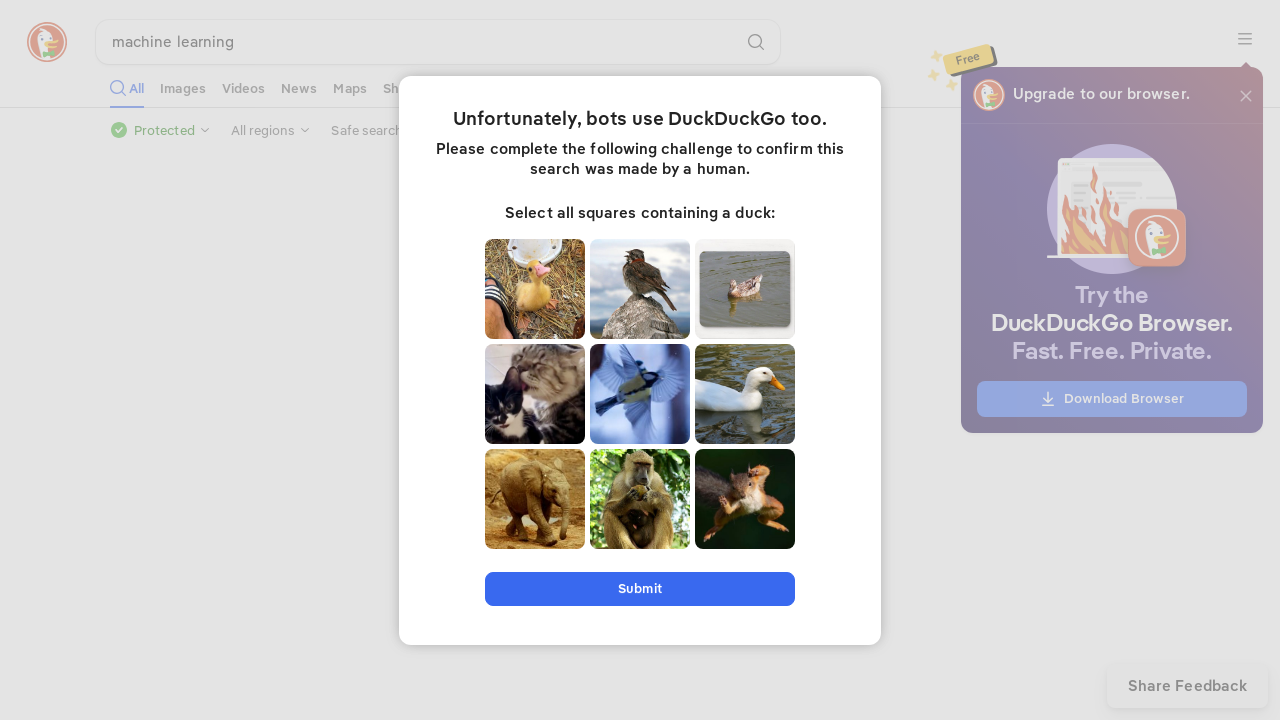

Navigated to DuckDuckGo search results for 'machine learning' and waited for network idle
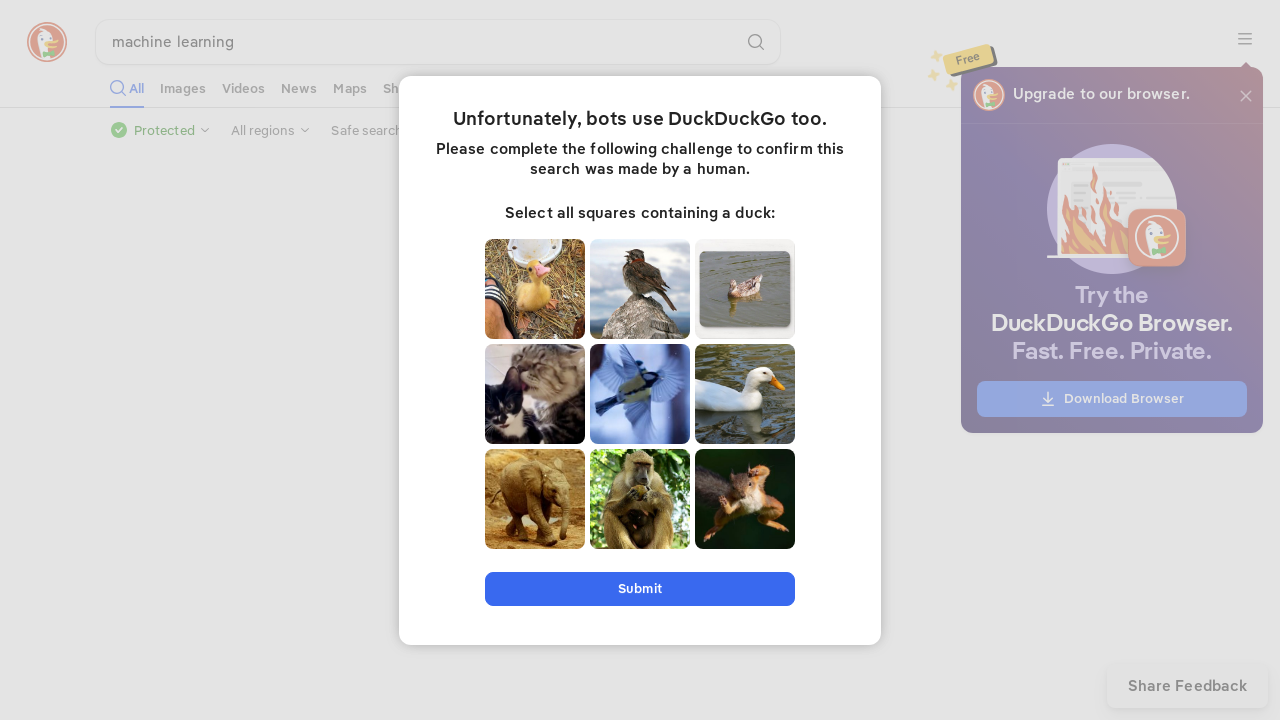

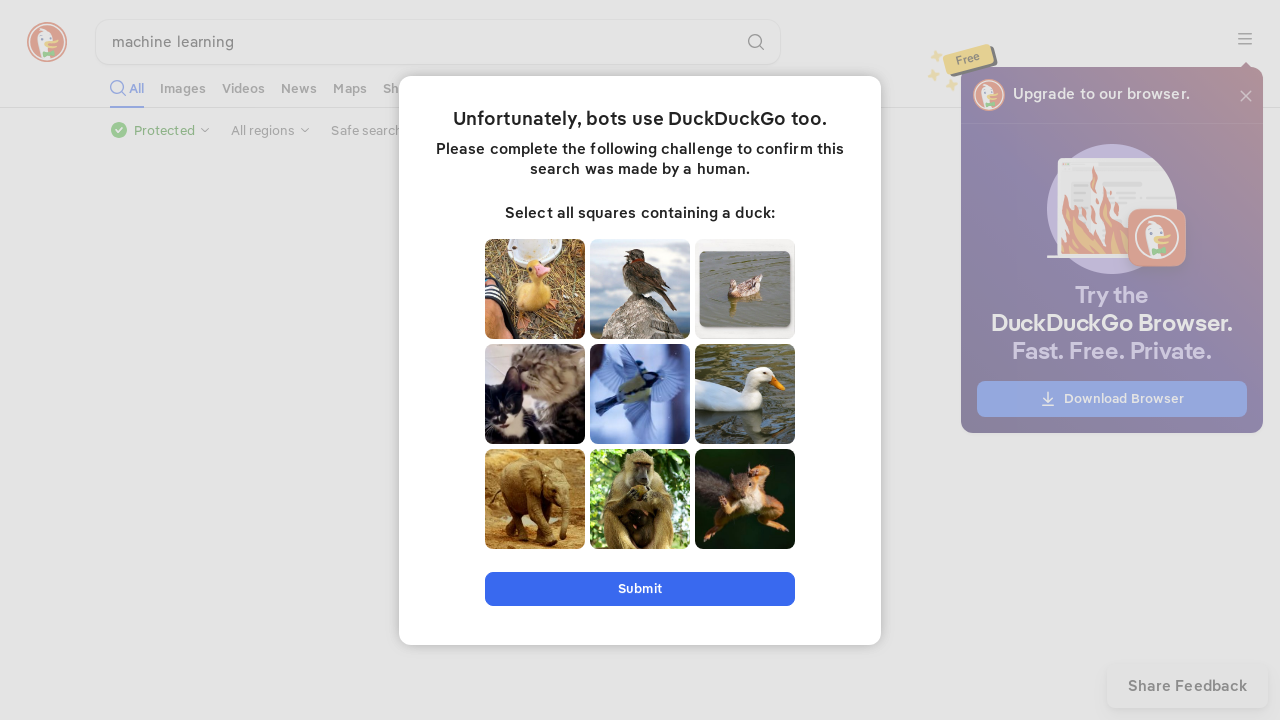